Tests checkbox, dropdown, and alert functionality on a practice automation page by selecting a checkbox option, using that value to select from a dropdown, entering it in a text field, triggering an alert, and verifying the alert contains the expected text.

Starting URL: https://www.rahulshettyacademy.com/AutomationPractice/

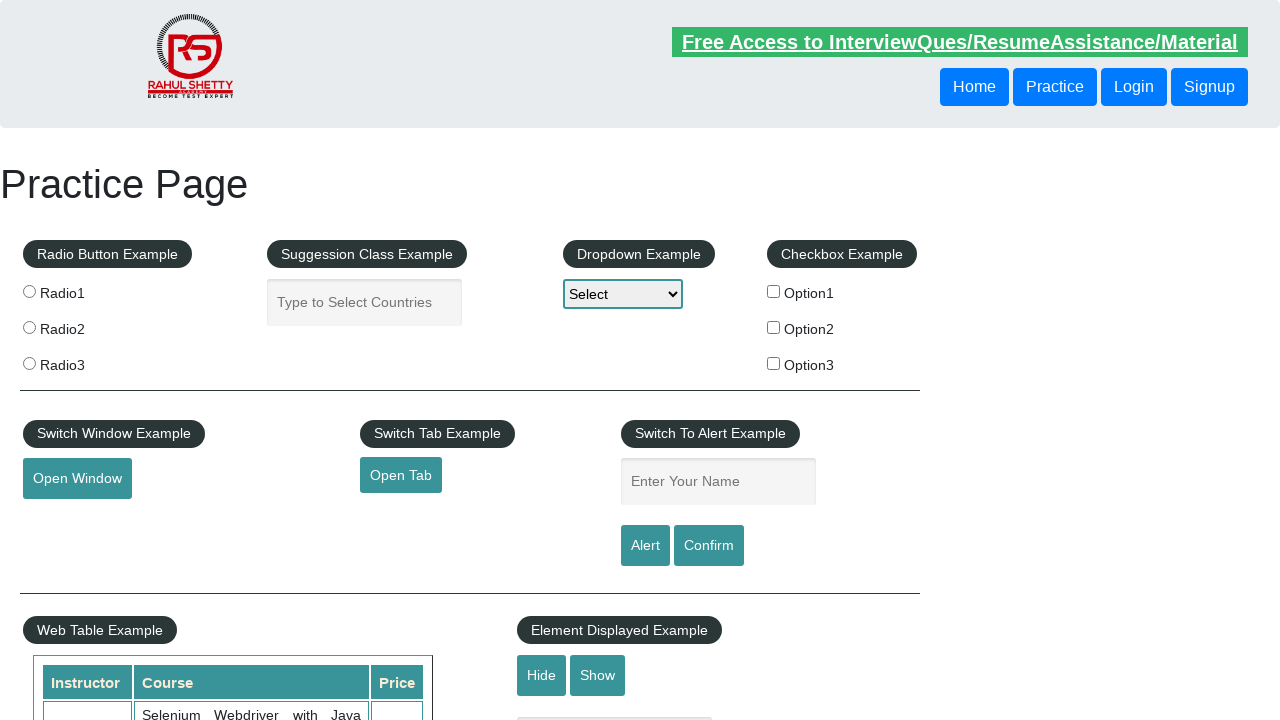

Located checkbox elements in checkbox-example section
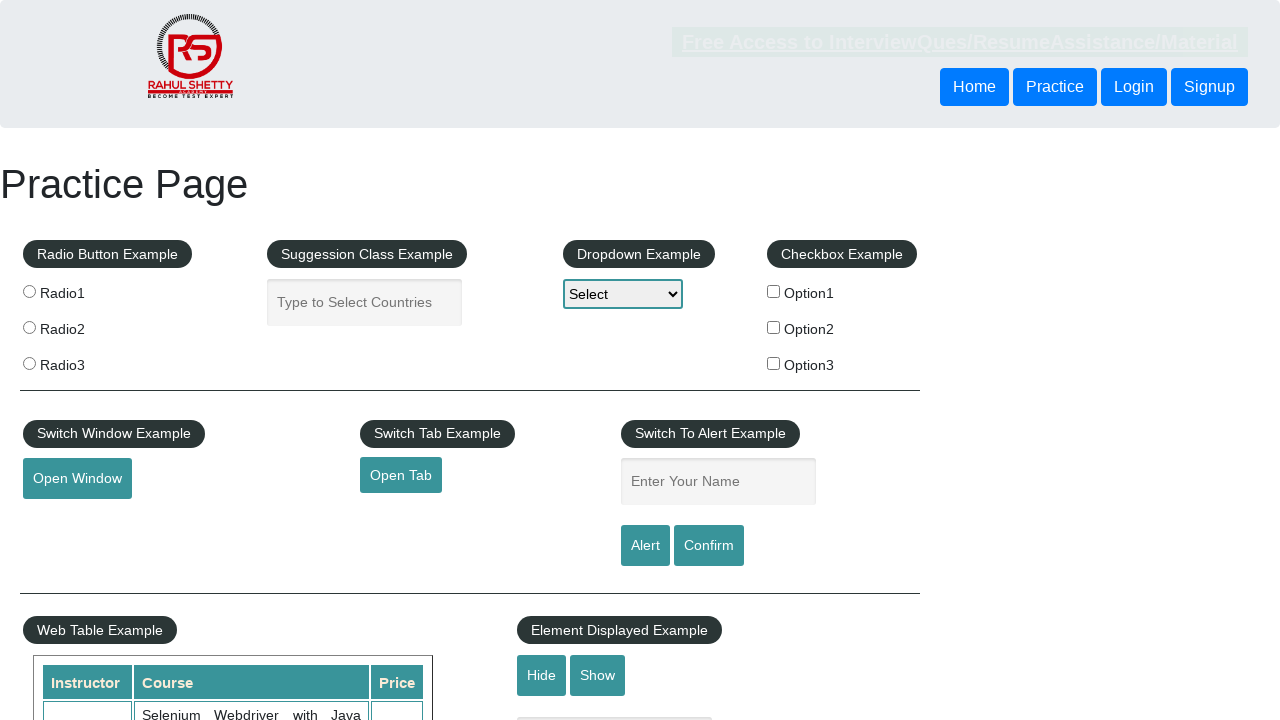

Retrieved value attribute from third checkbox (Option3)
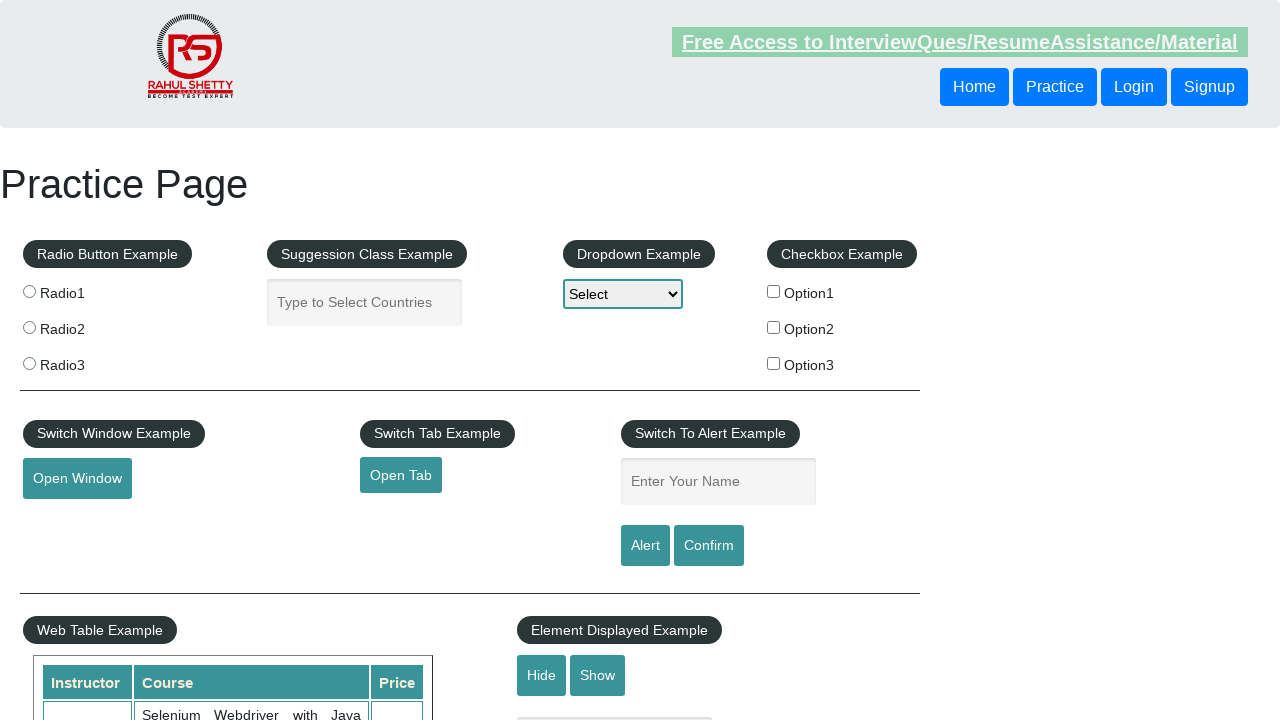

Clicked third checkbox to select Option3 at (774, 363) on div#checkbox-example input >> nth=2
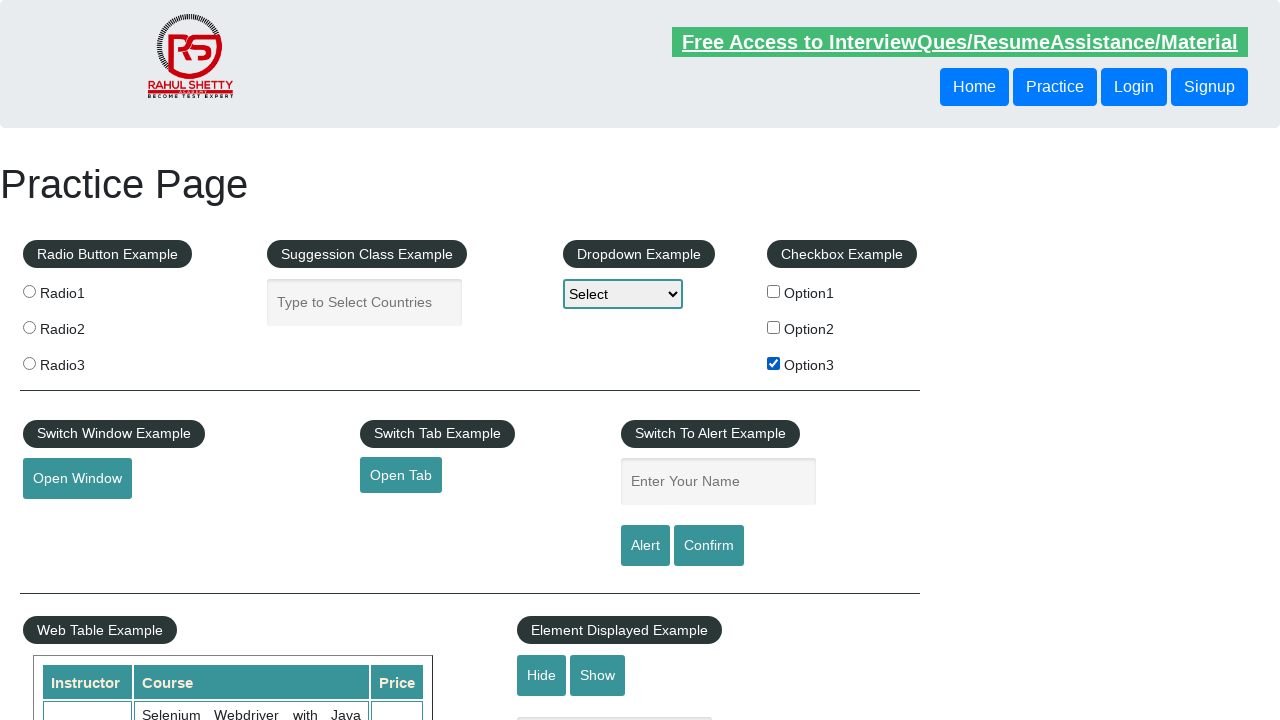

Located dropdown element with id dropdown-class-example
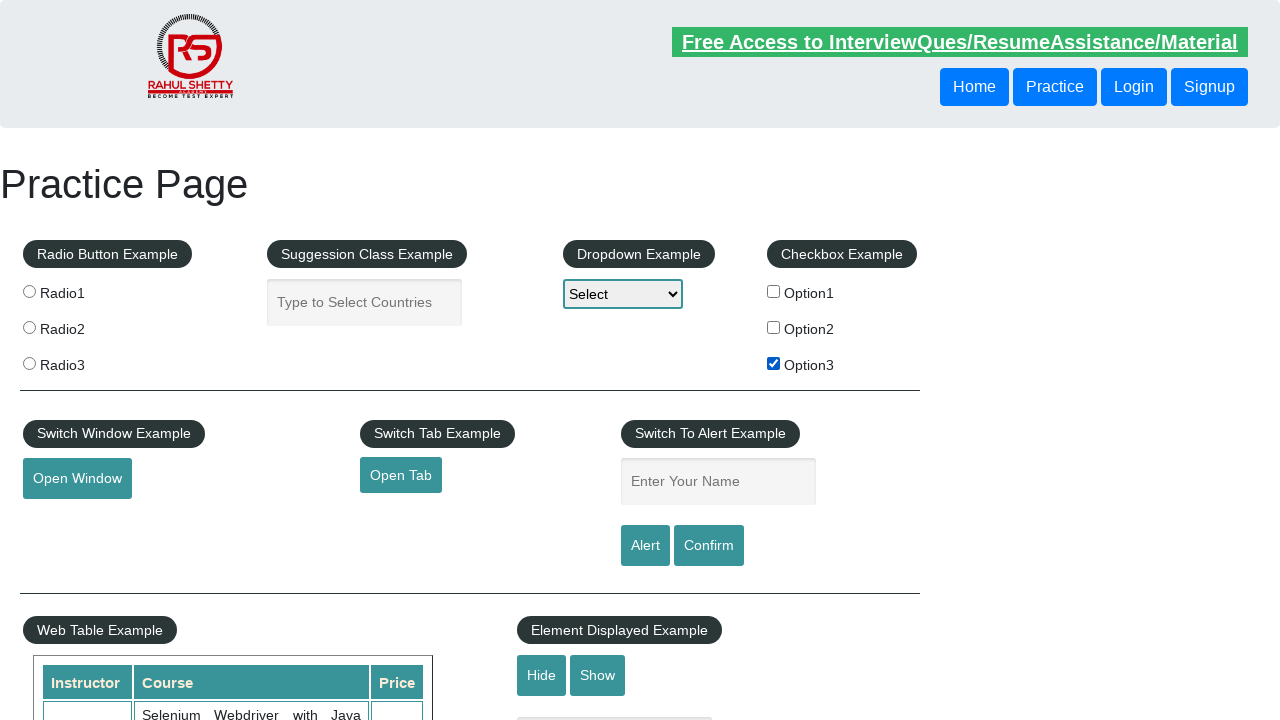

Clicked dropdown to open options at (623, 294) on select#dropdown-class-example
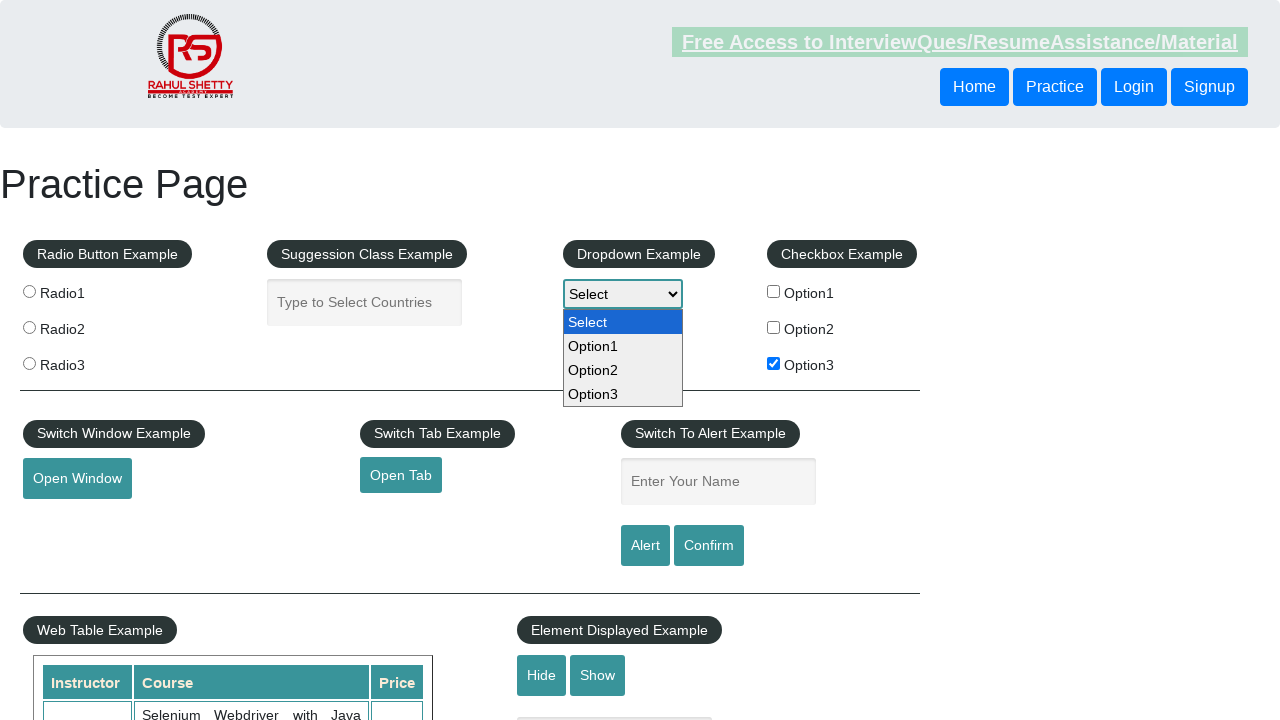

Selected dropdown option with value 'option3' matching the checkbox selection on select#dropdown-class-example
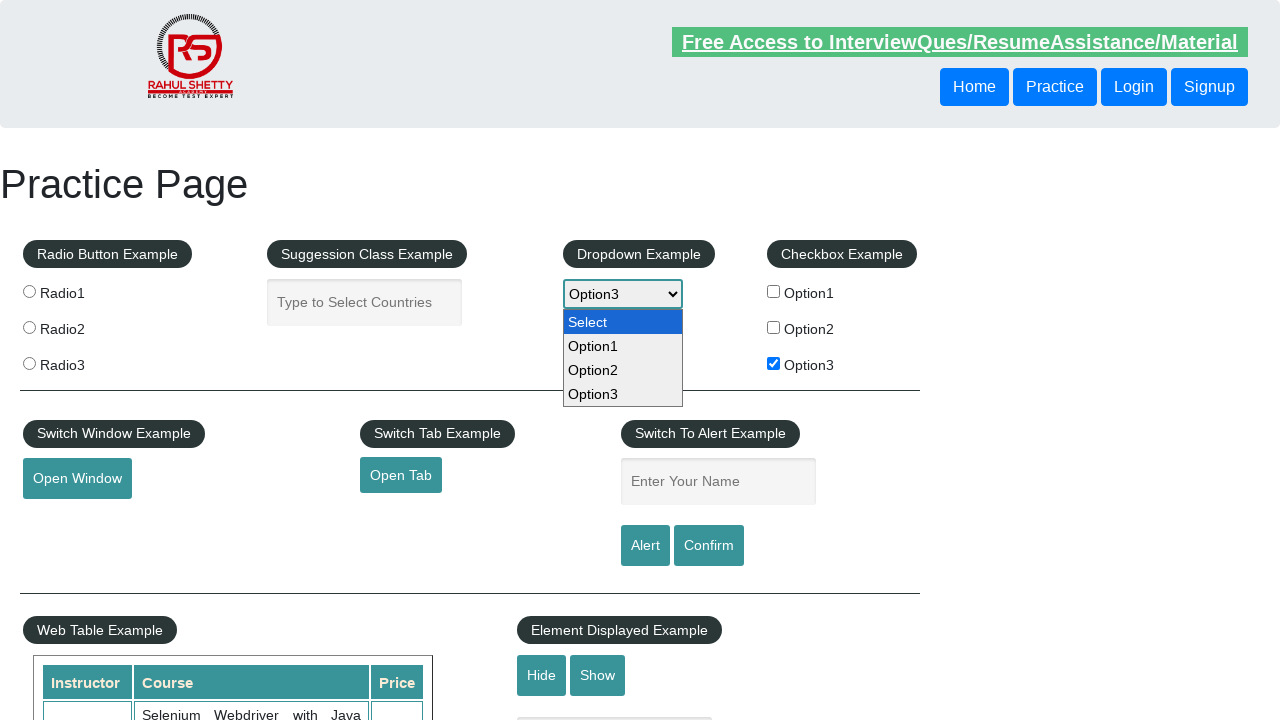

Located text input field with id 'name'
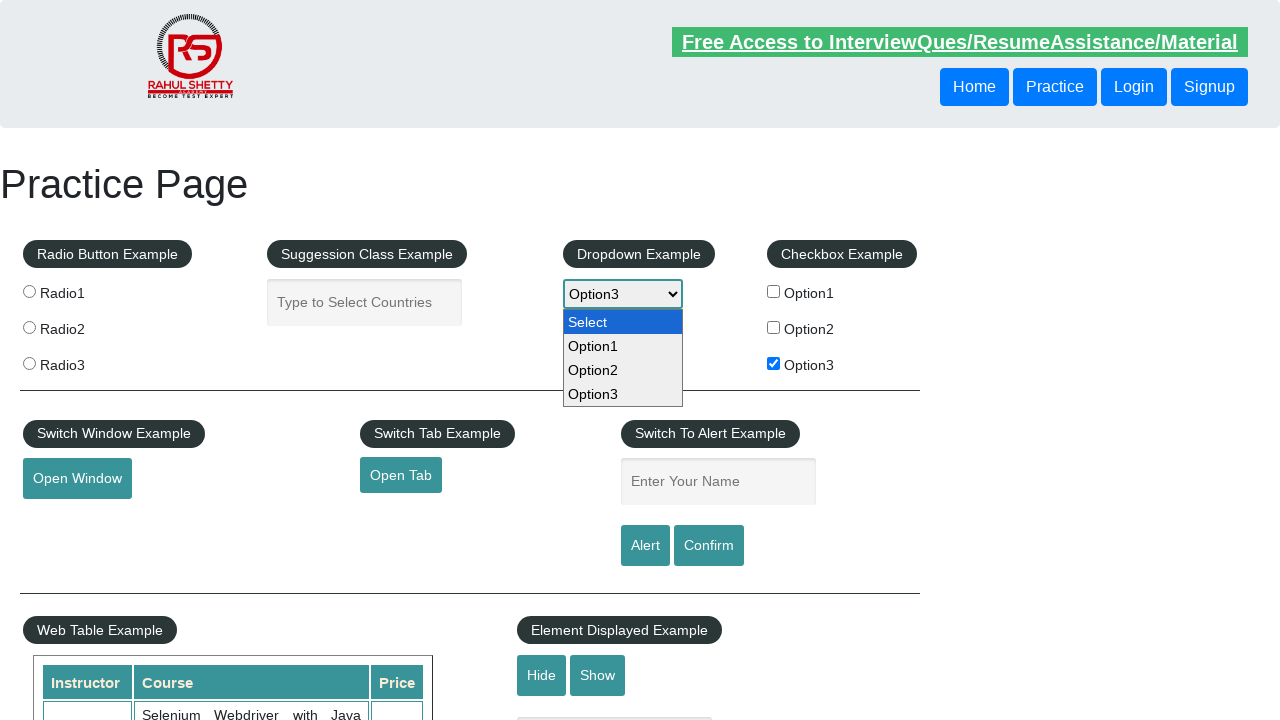

Clicked on text input field to focus it at (718, 482) on input#name
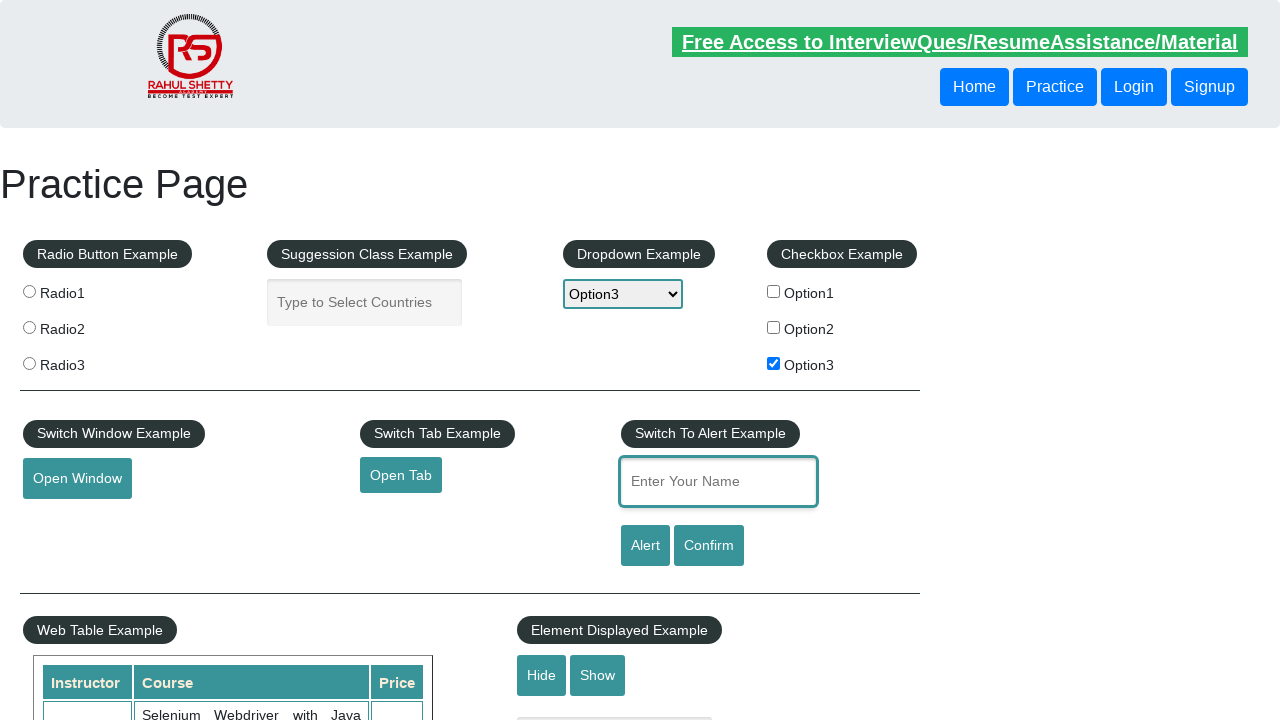

Filled text field with value 'option3' on input#name
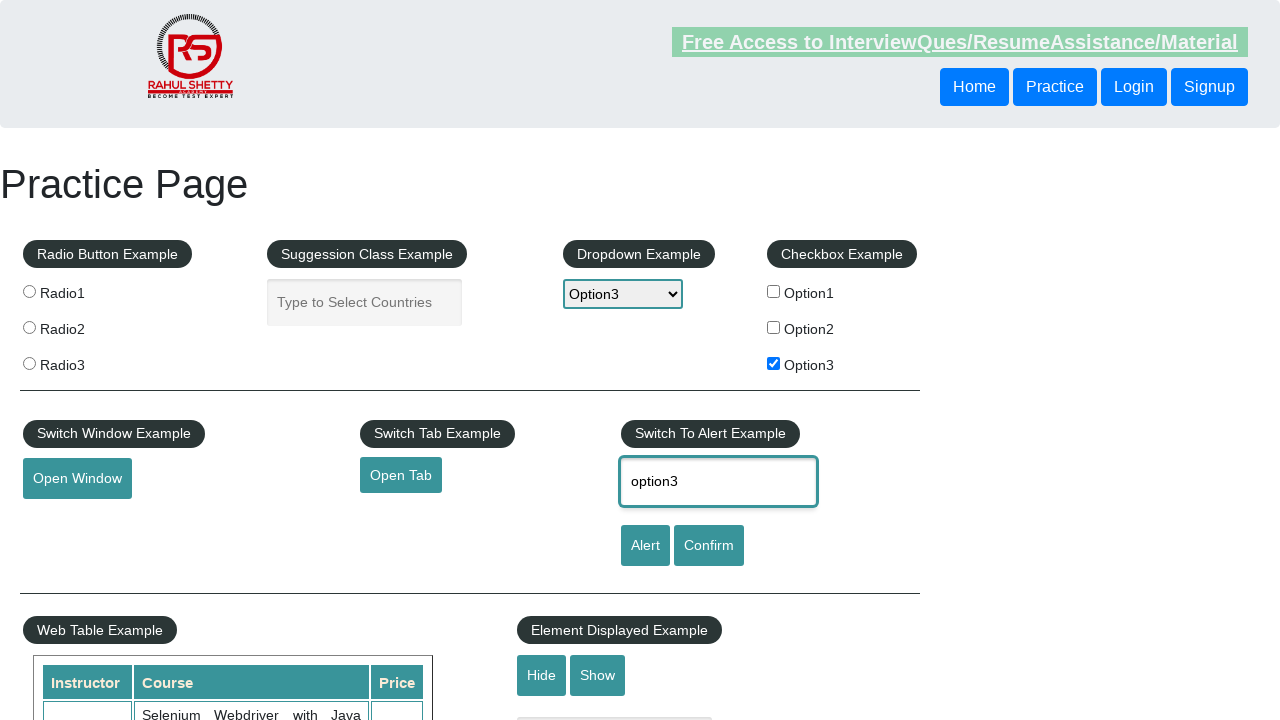

Clicked alert button to trigger the alert dialog at (645, 546) on #alertbtn
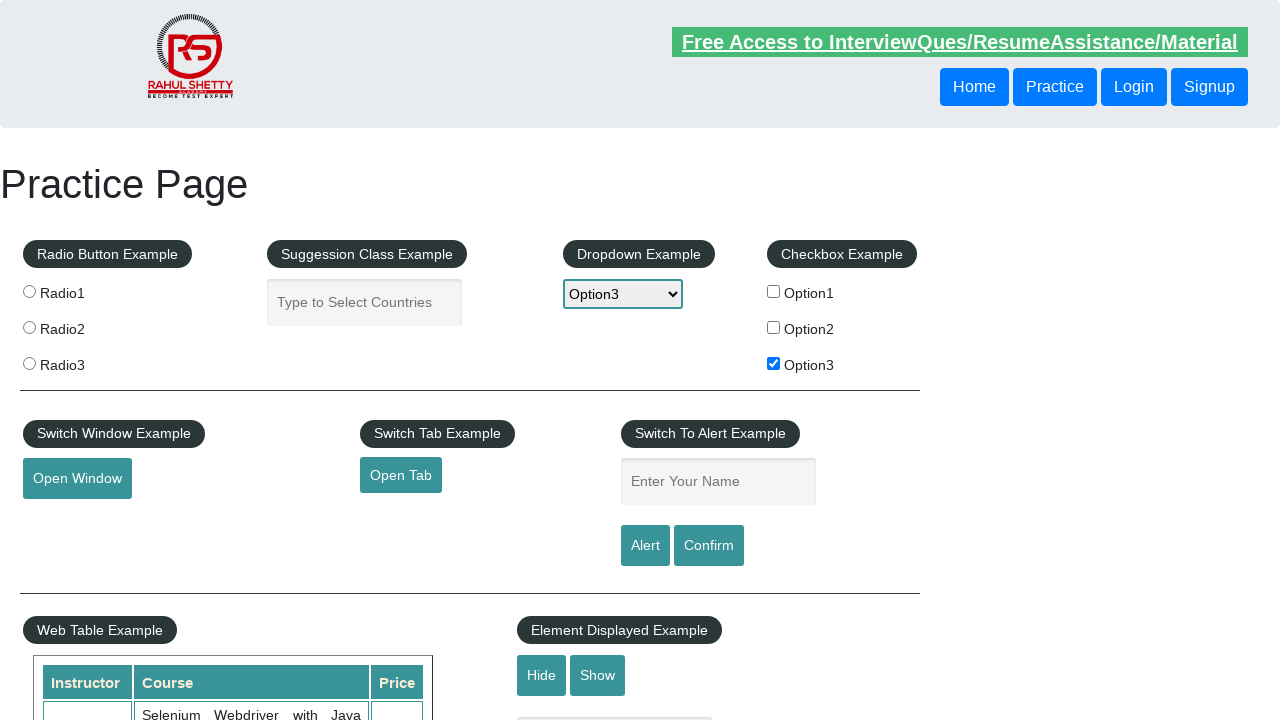

Set up dialog handler to accept alert when it appears
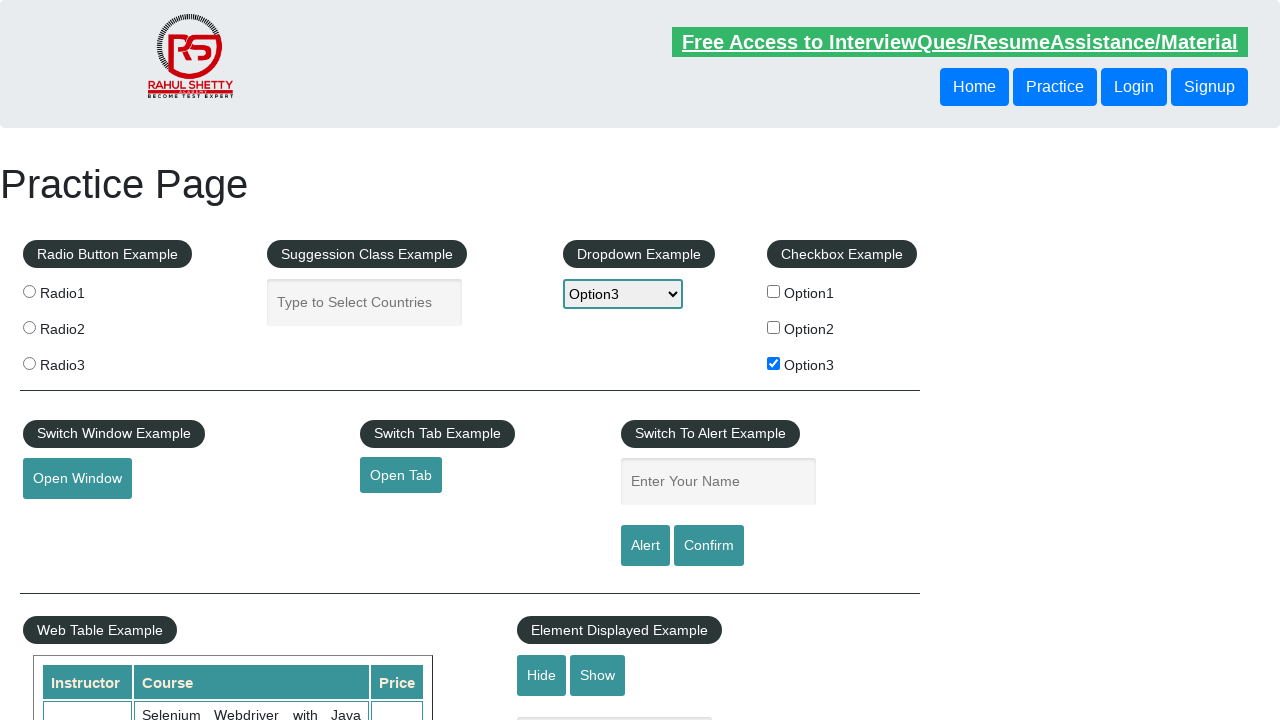

Waited 1 second for alert to appear and be processed
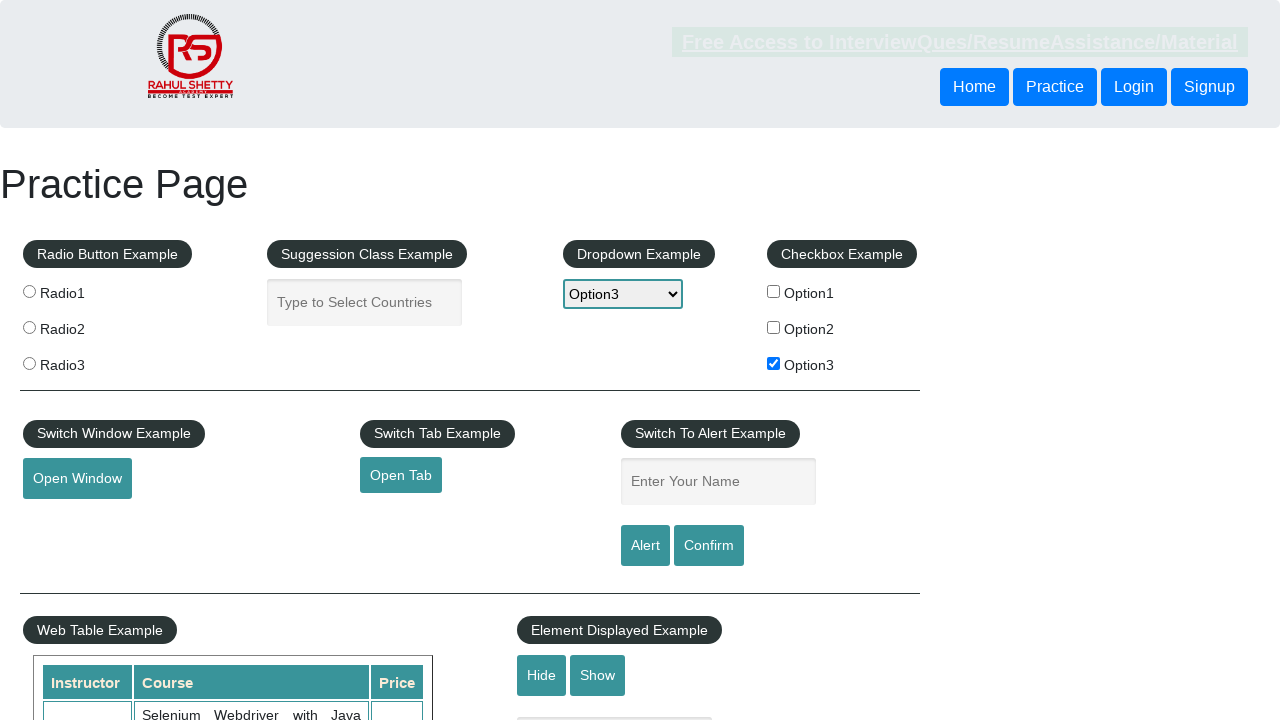

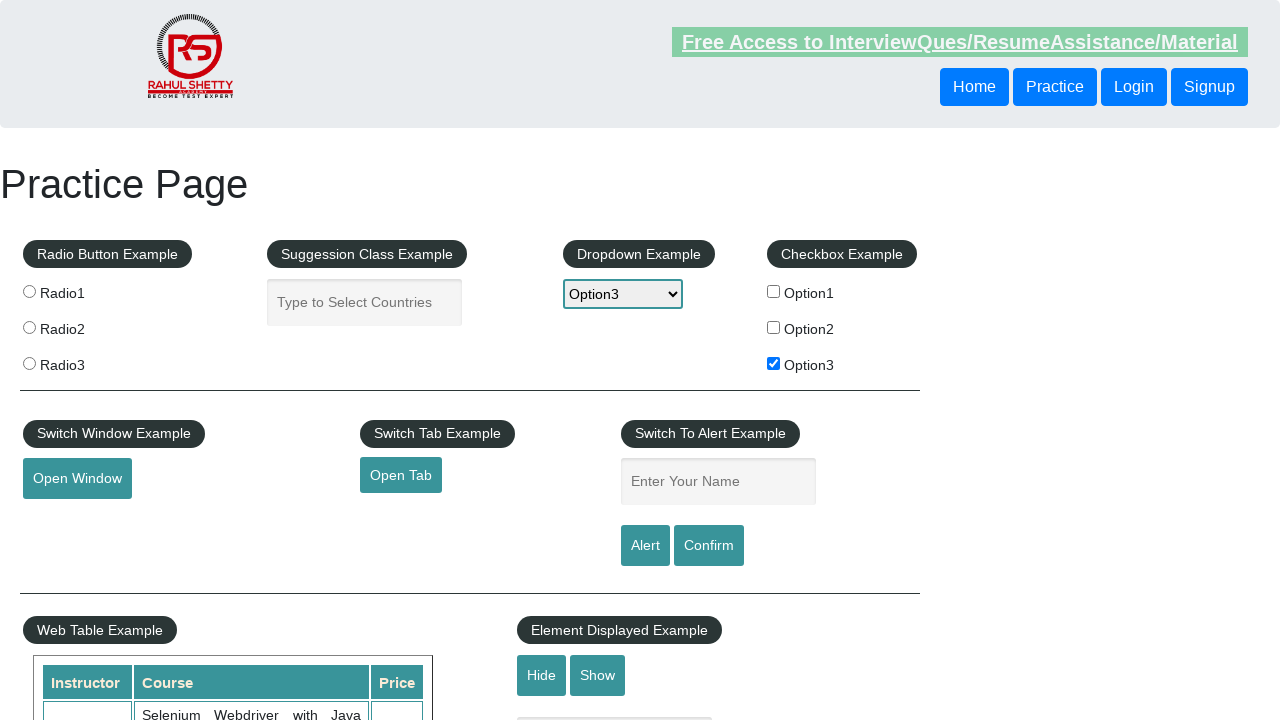